Tests window handling functionality by navigating to a demo automation testing site and clicking on a tabbed window link element.

Starting URL: http://demo.automationtesting.in/Windows.html

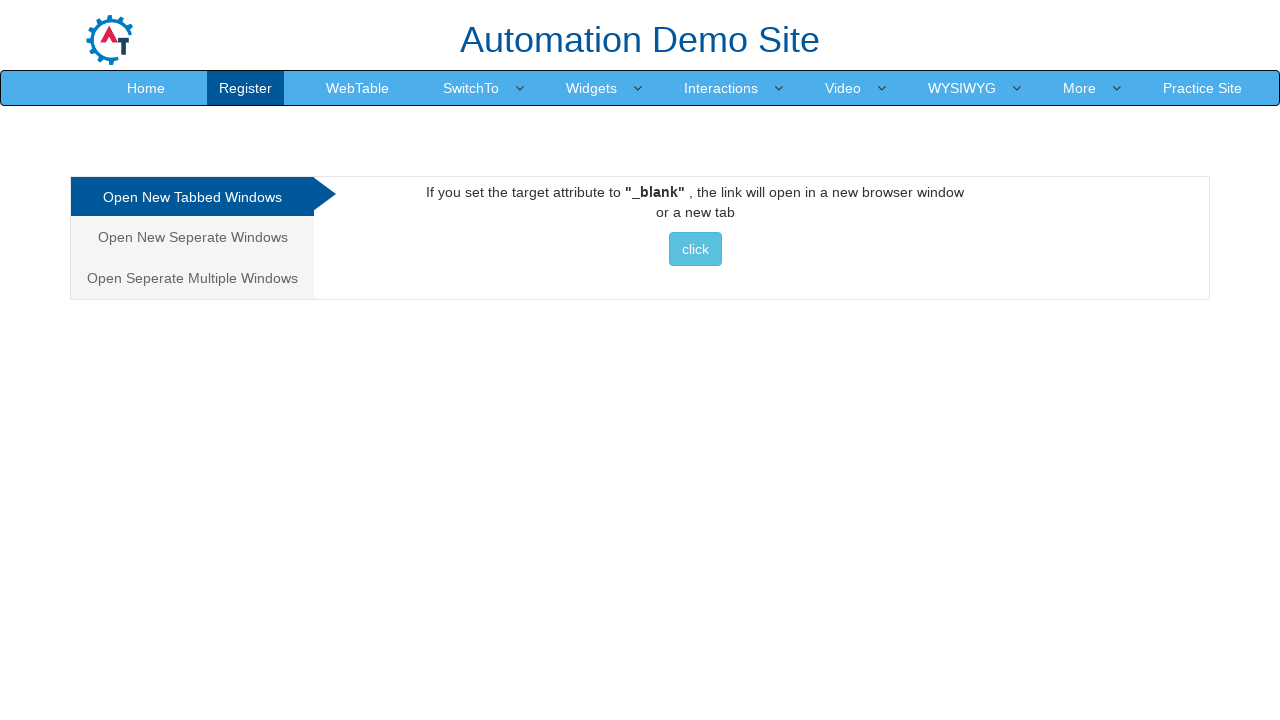

Navigated to demo automation testing site Windows page
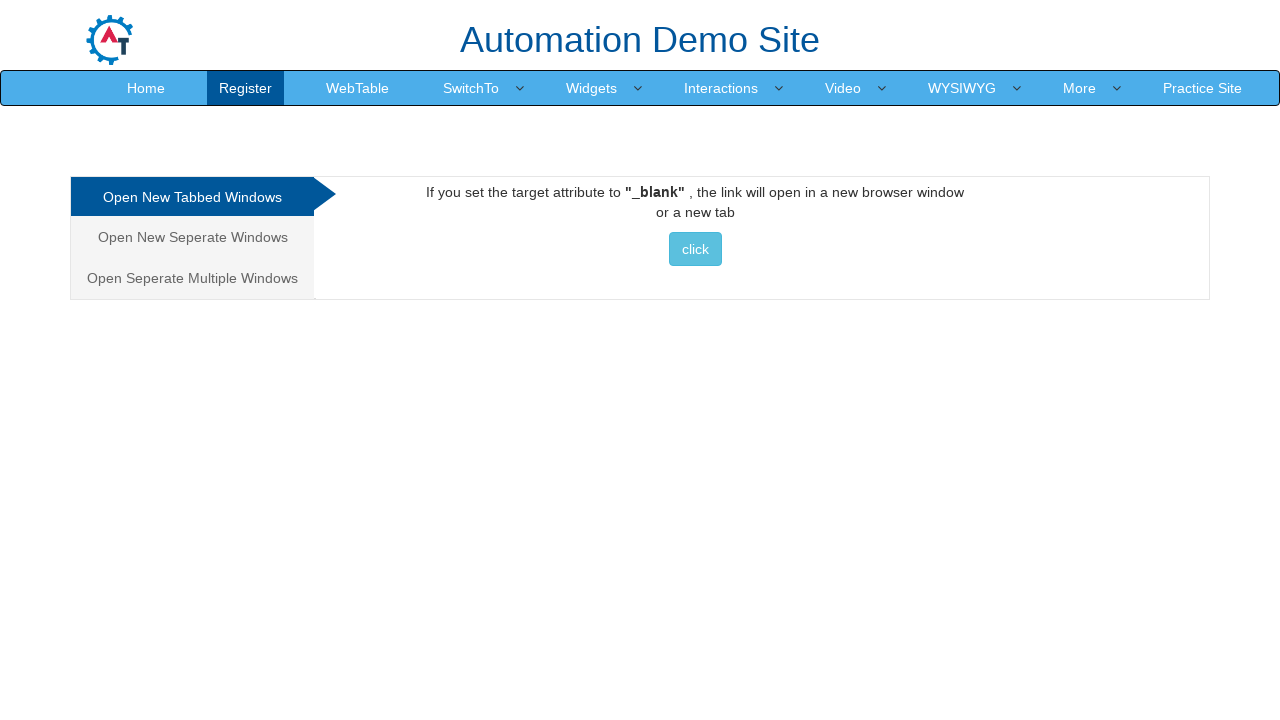

Clicked on the Tabbed window link element at (695, 249) on xpath=//*[@id='Tabbed']/a
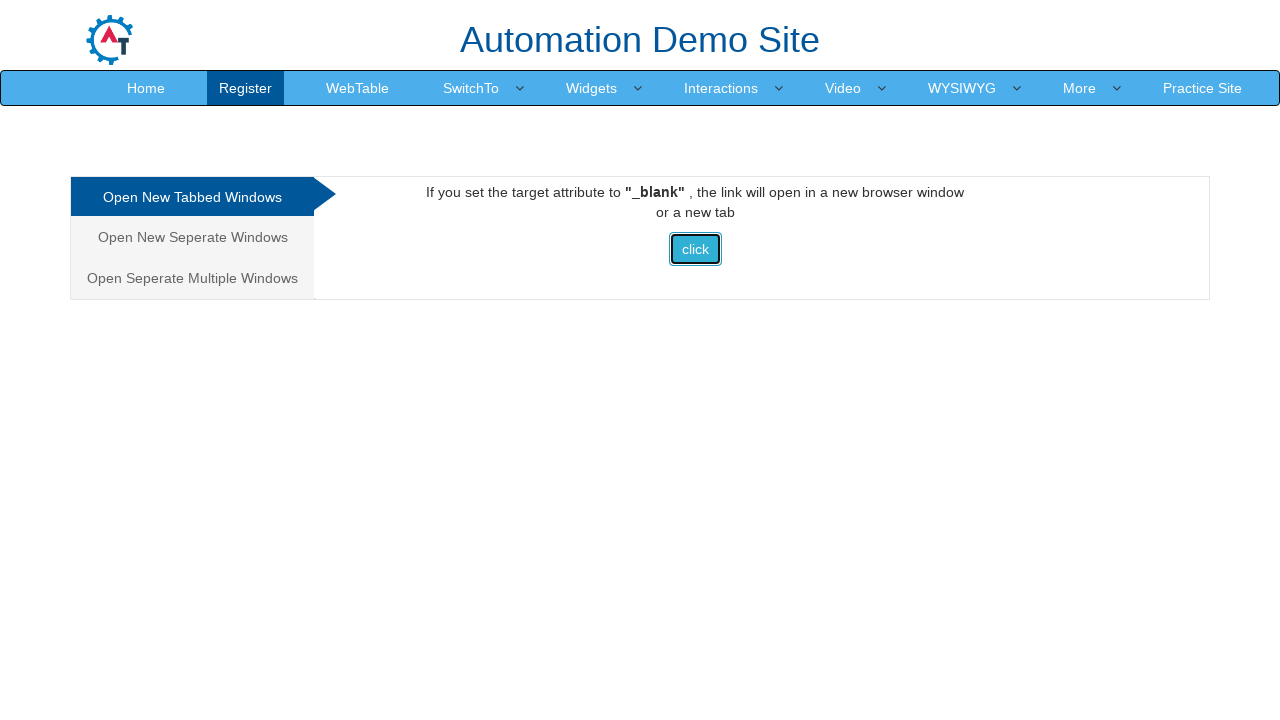

Waited 2 seconds to observe the action
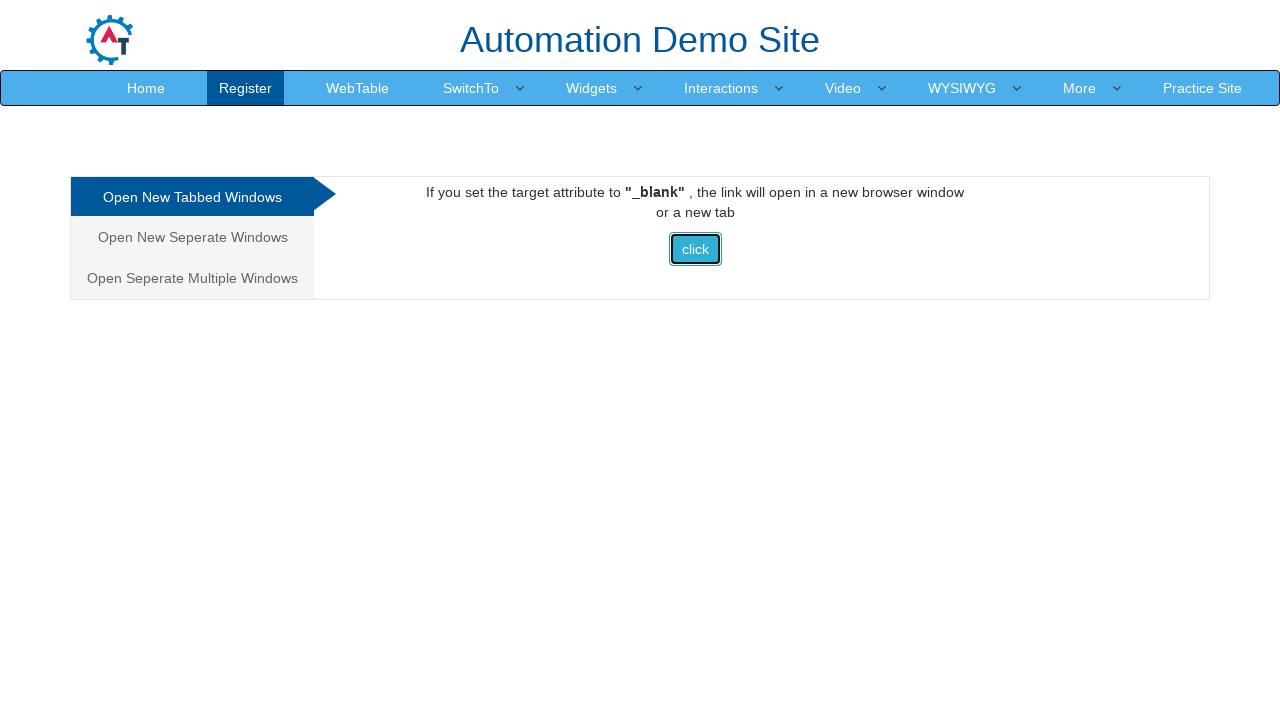

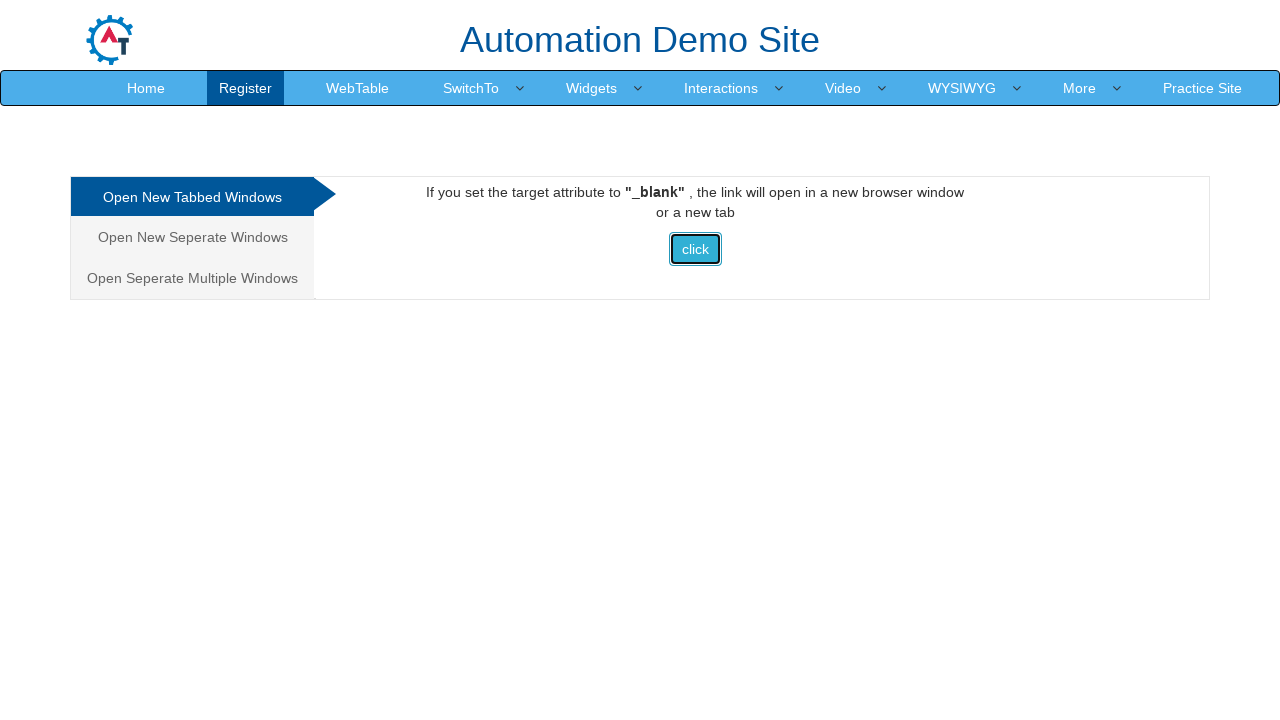